Tests the add-to-cart functionality on a demo e-commerce site by clicking the add to cart button for a product and verifying the product appears in the cart panel.

Starting URL: https://bstackdemo.com/

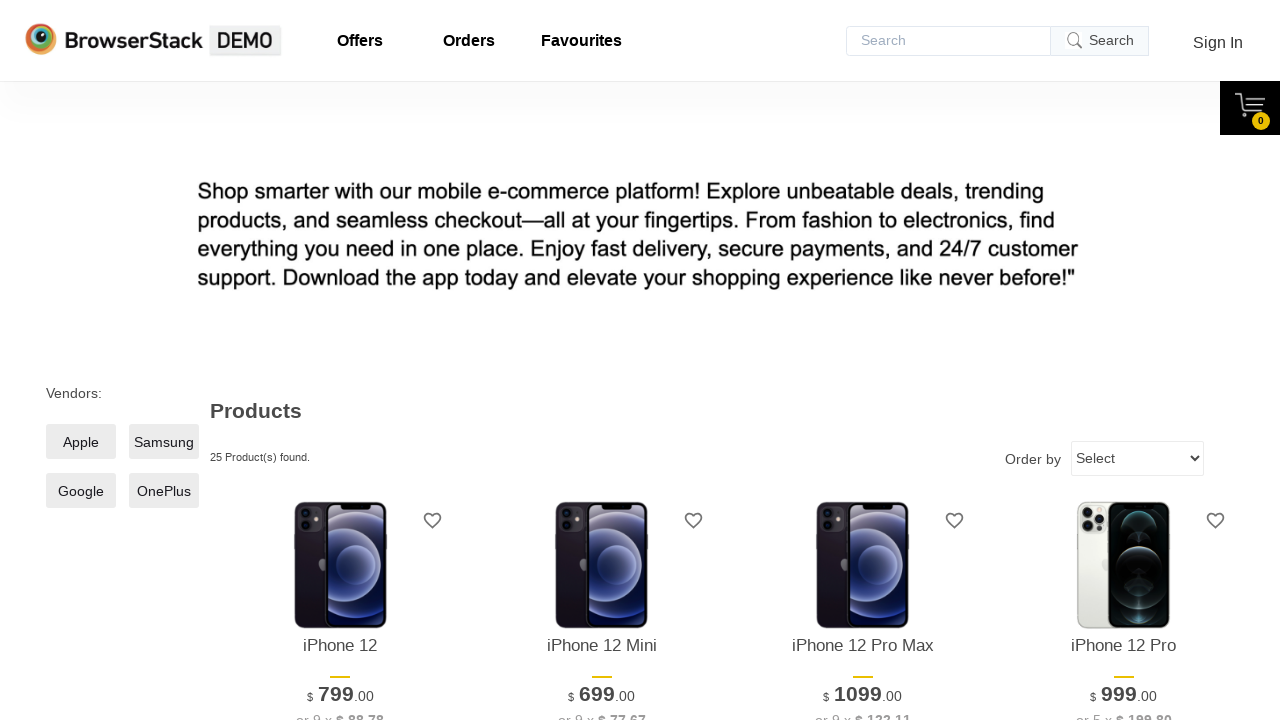

Page loaded and title verified as 'StackDemo'
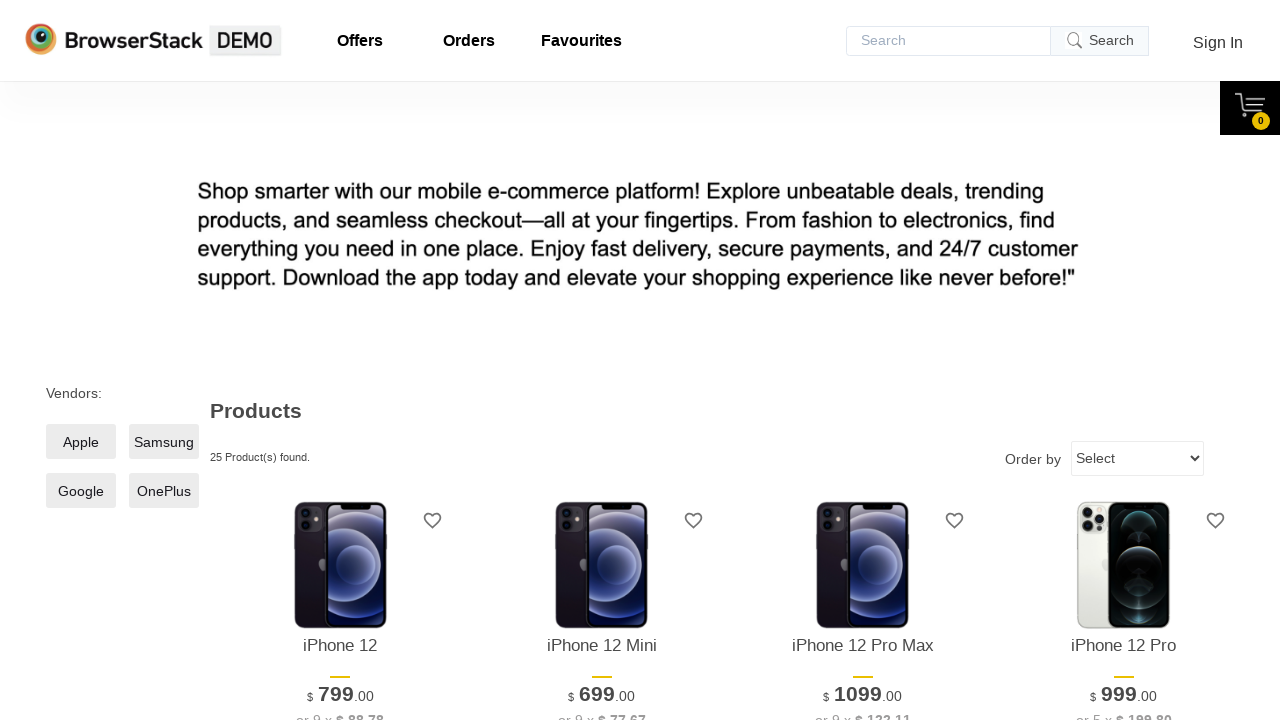

Product element located on page
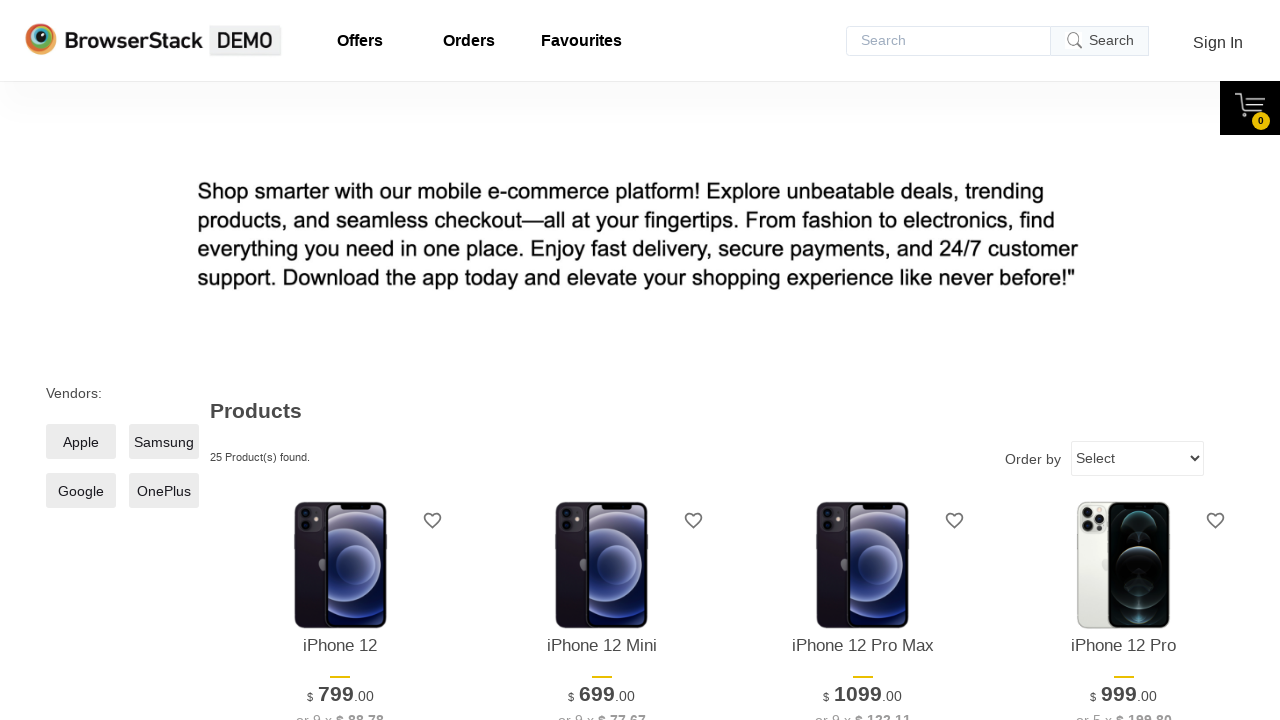

Product text content retrieved: iPhone 12
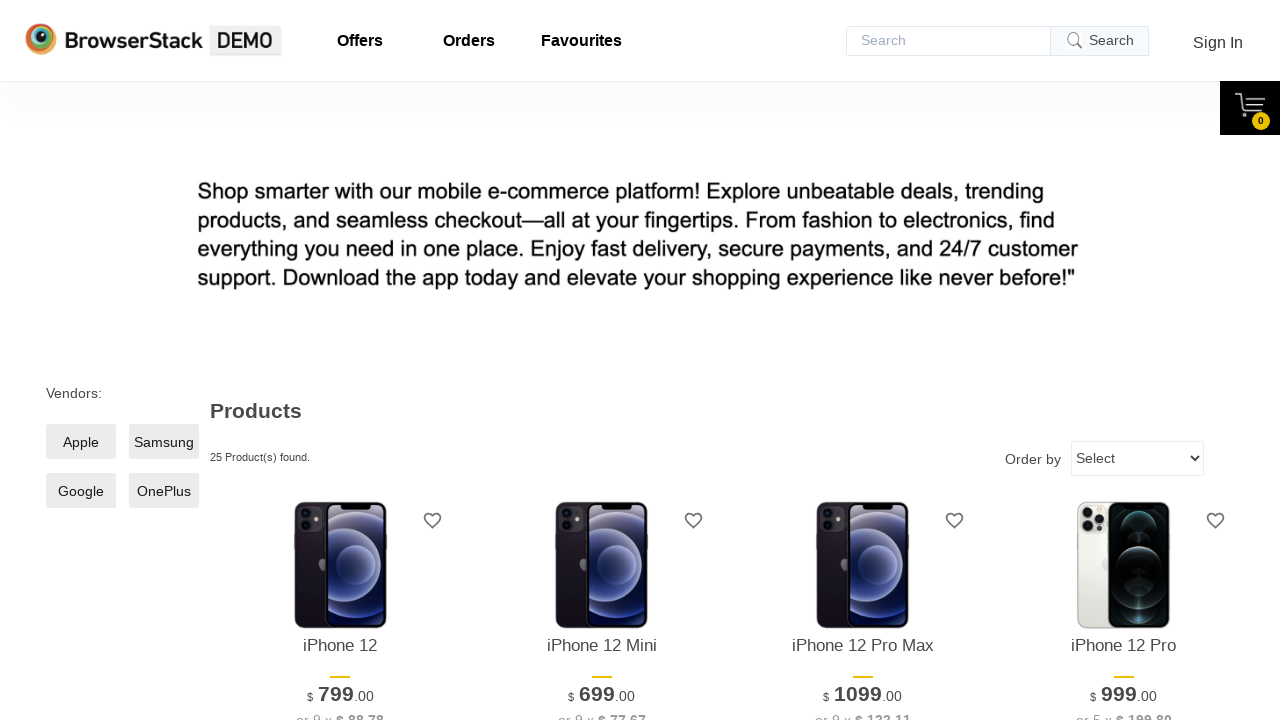

Clicked 'Add to cart' button for first product at (340, 361) on xpath=//*[@id='1']/div[4]
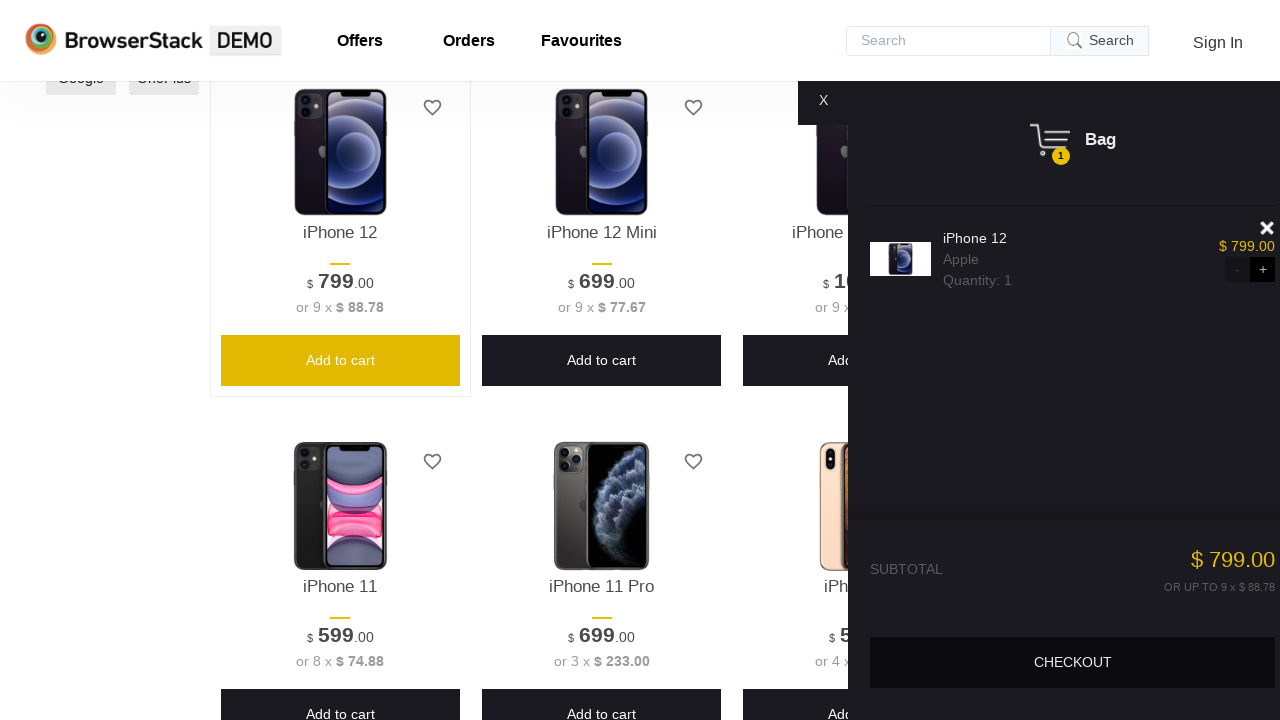

Cart panel appeared
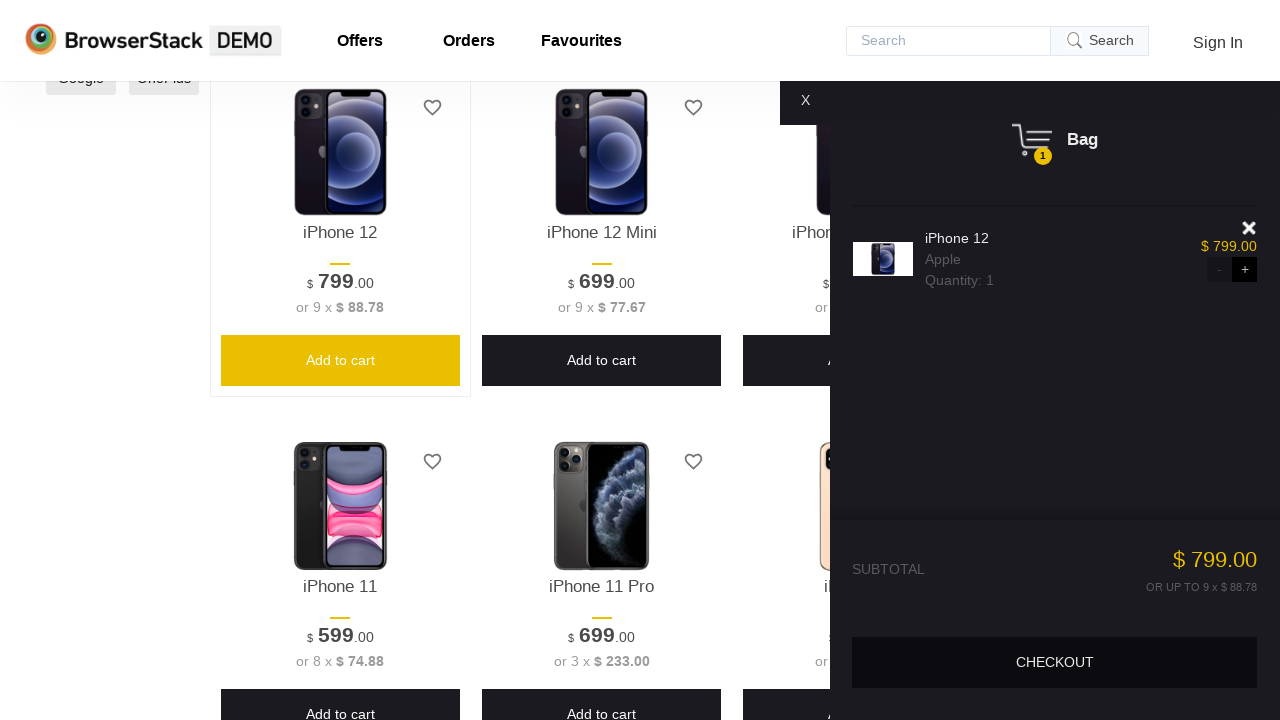

Product in cart located
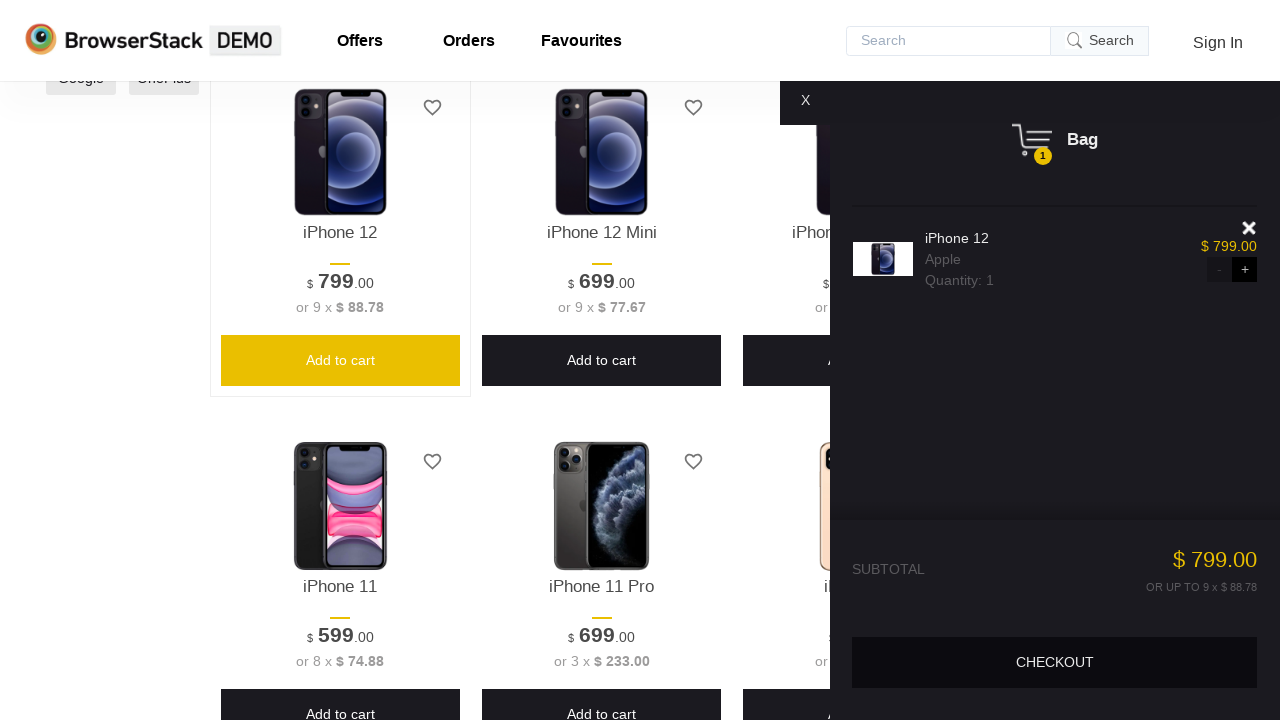

Product in cart verified: iPhone 12
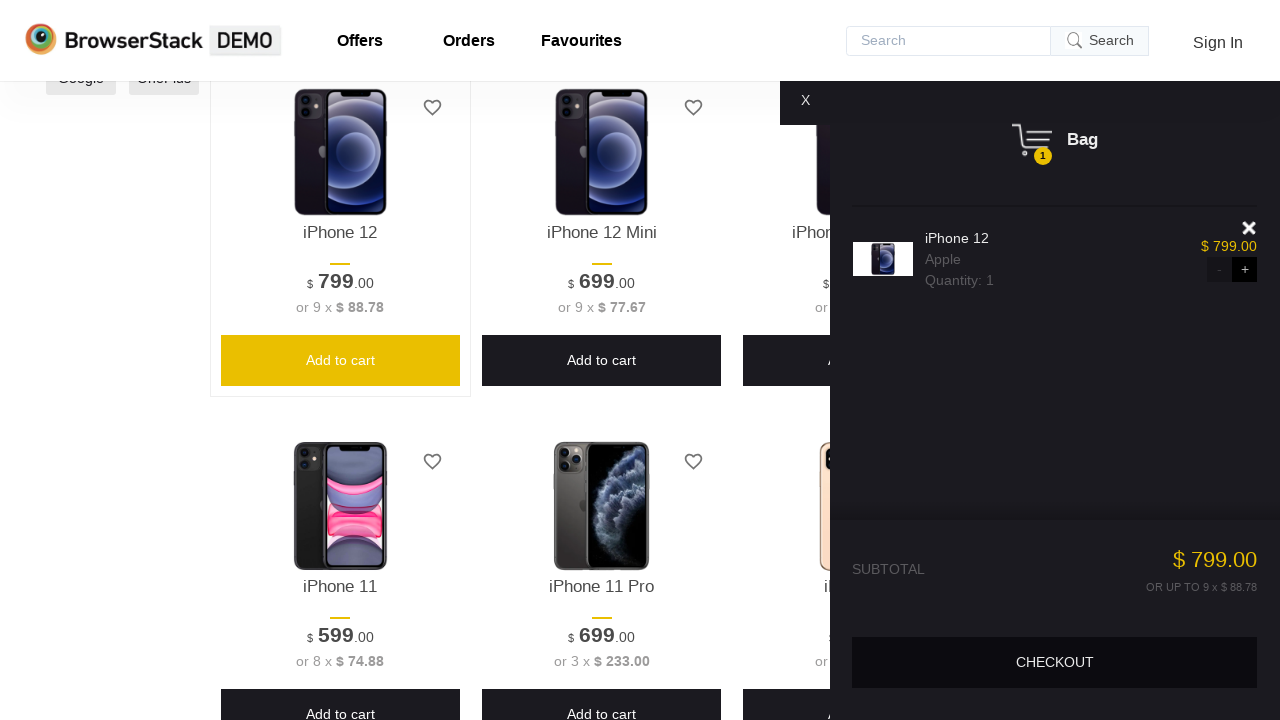

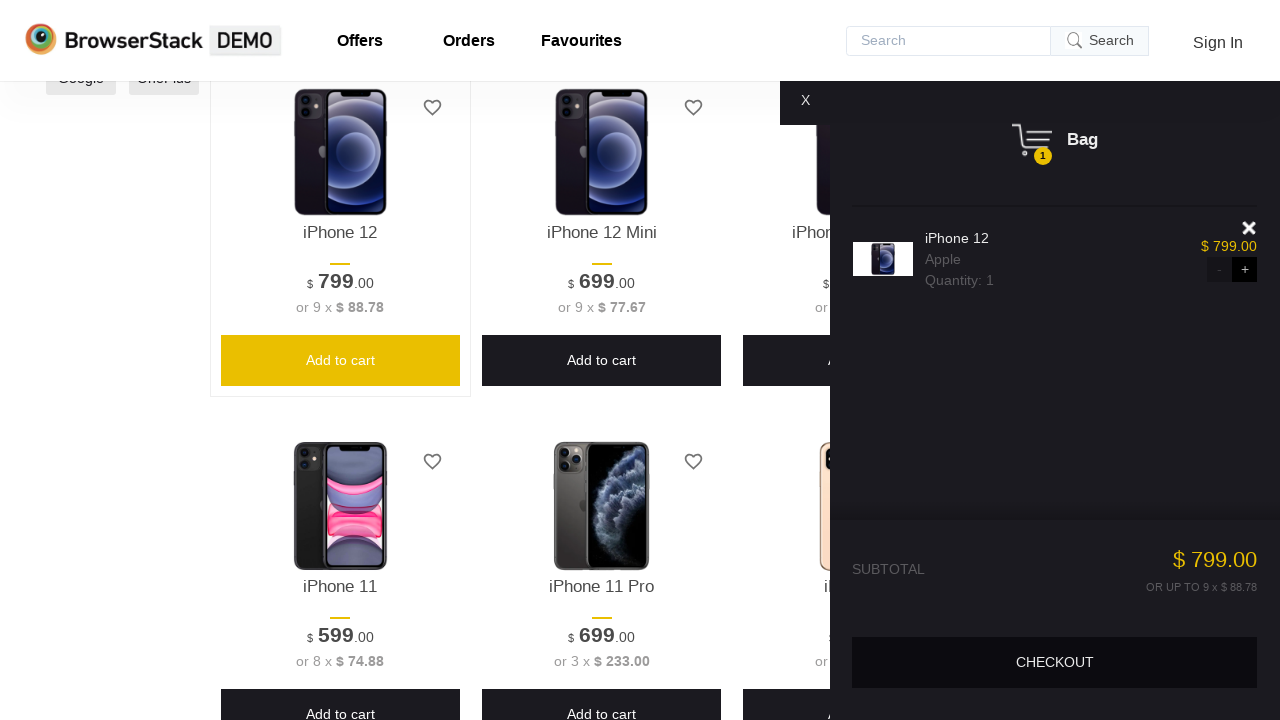